Tests Shadow DOM interaction by generating a UUID value and copying it to clipboard

Starting URL: http://uitestingplayground.com/shadowdom

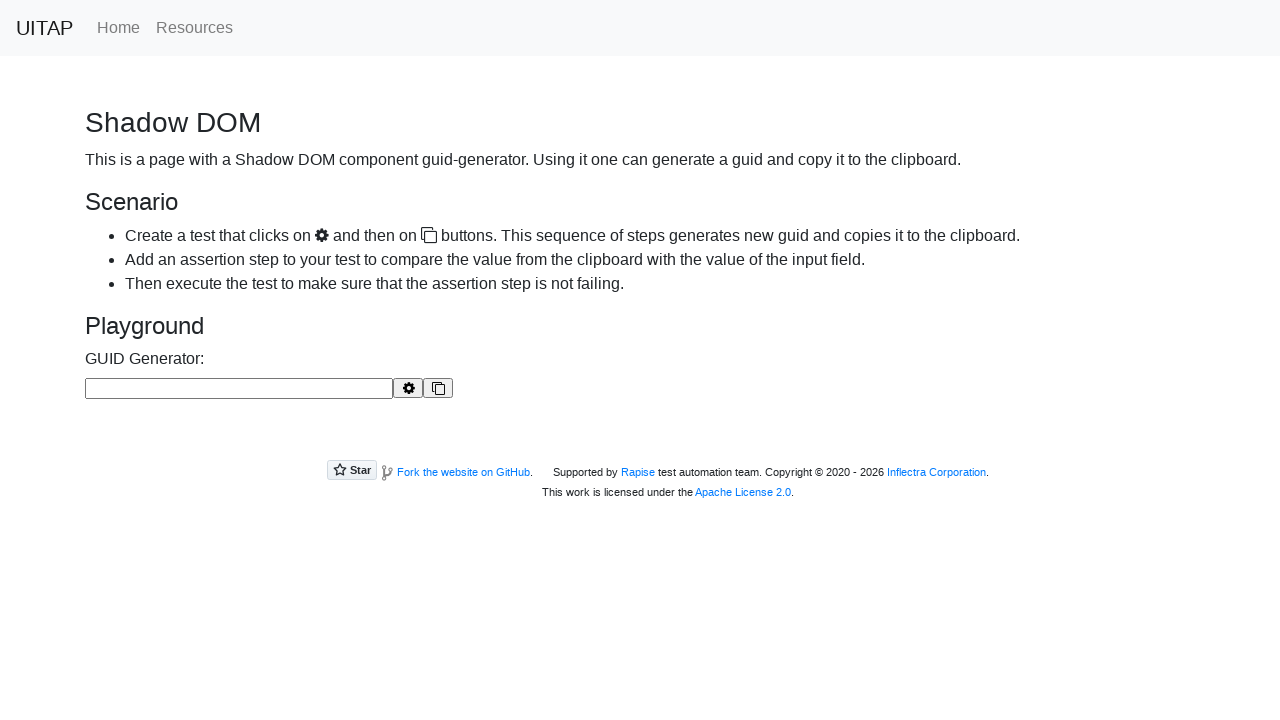

Granted clipboard read and write permissions
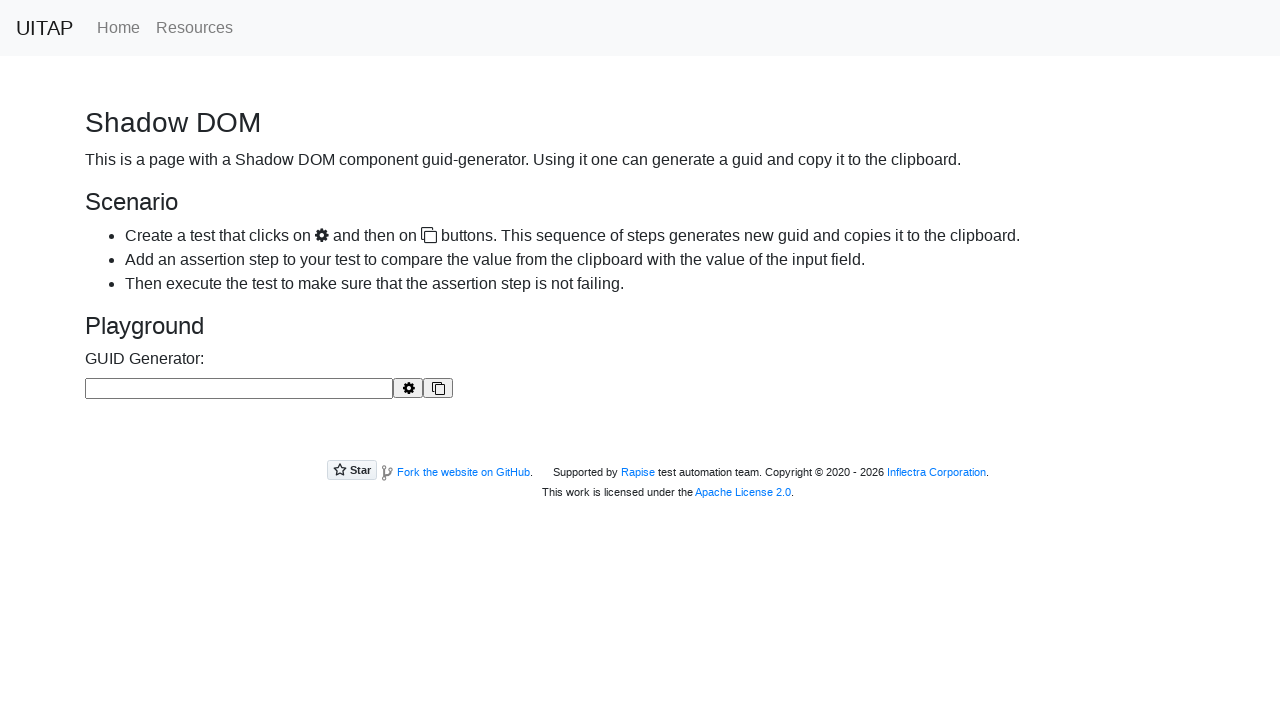

Clicked generate button to create UUID at (408, 388) on #buttonGenerate
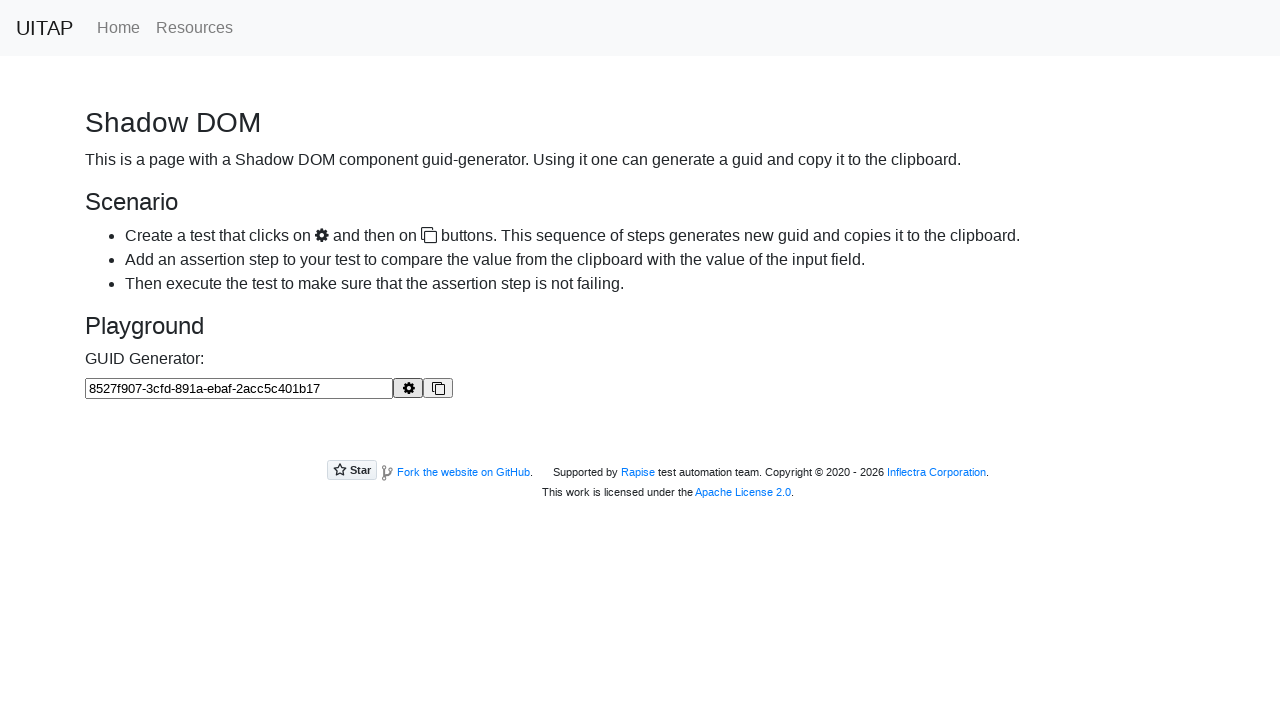

Retrieved generated UUID value: 8527f907-3cfd-891a-ebaf-2acc5c401b17
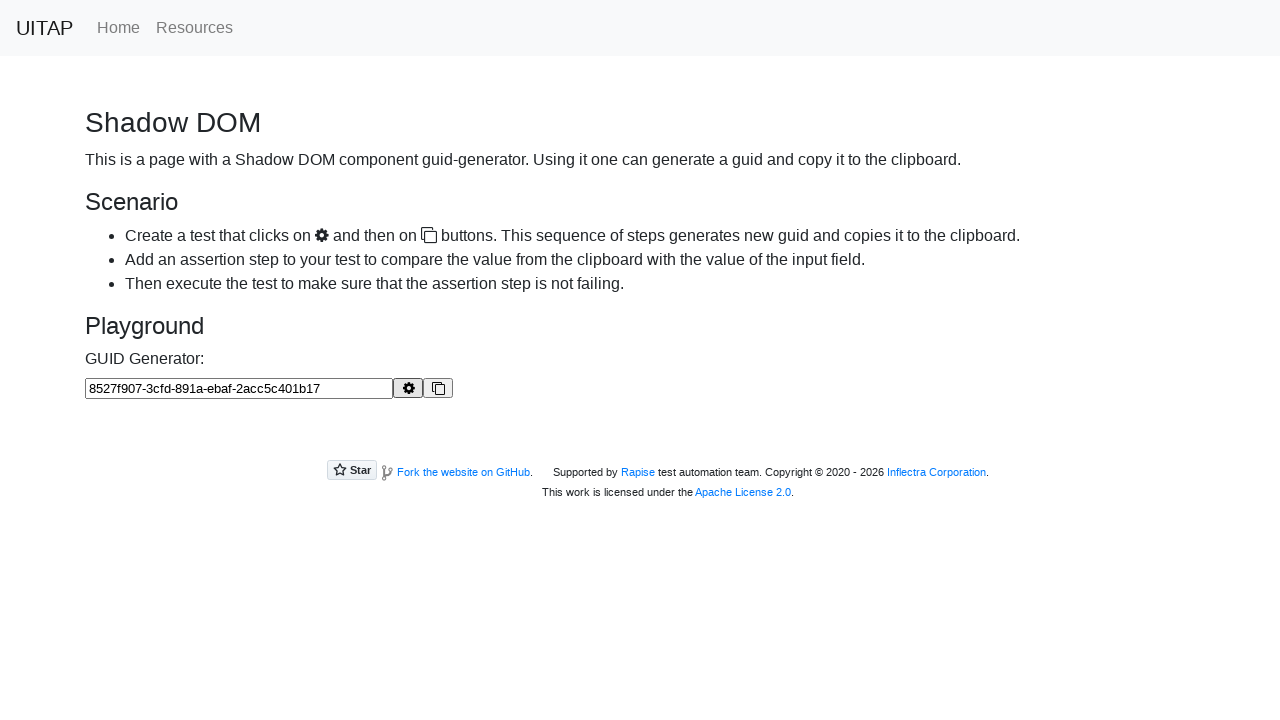

Clicked copy button to copy UUID to clipboard at (438, 388) on #buttonCopy
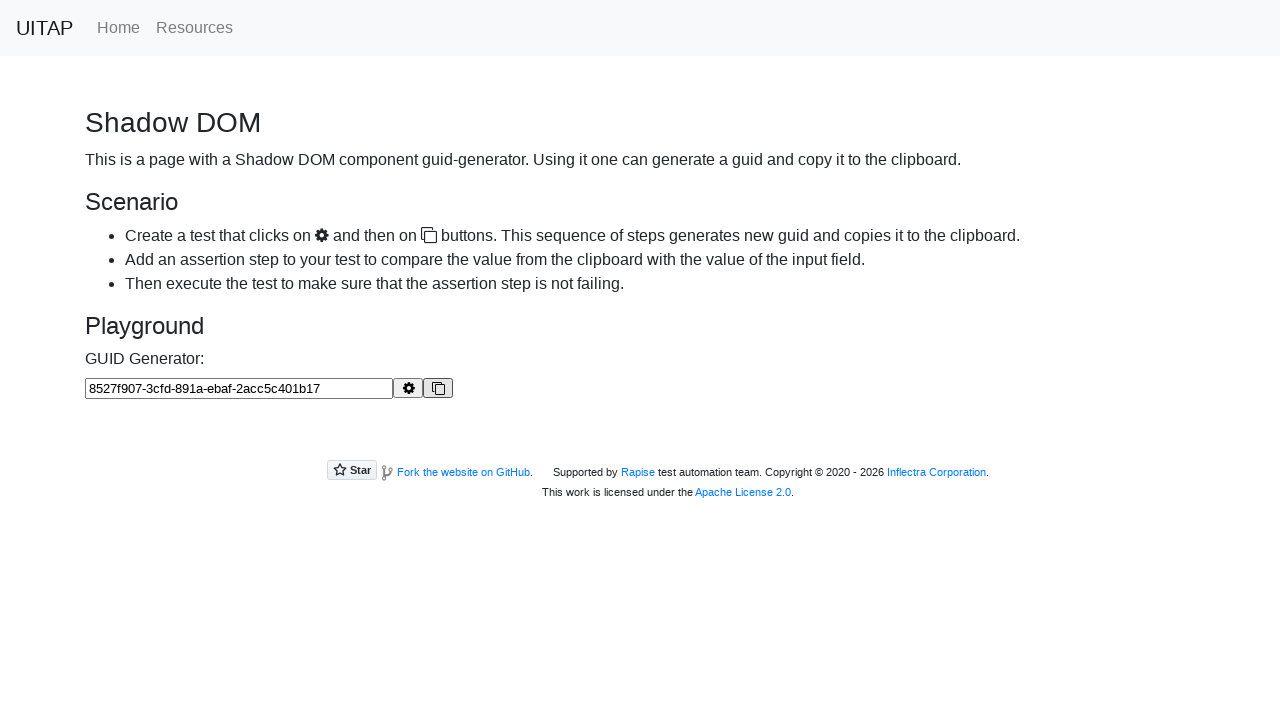

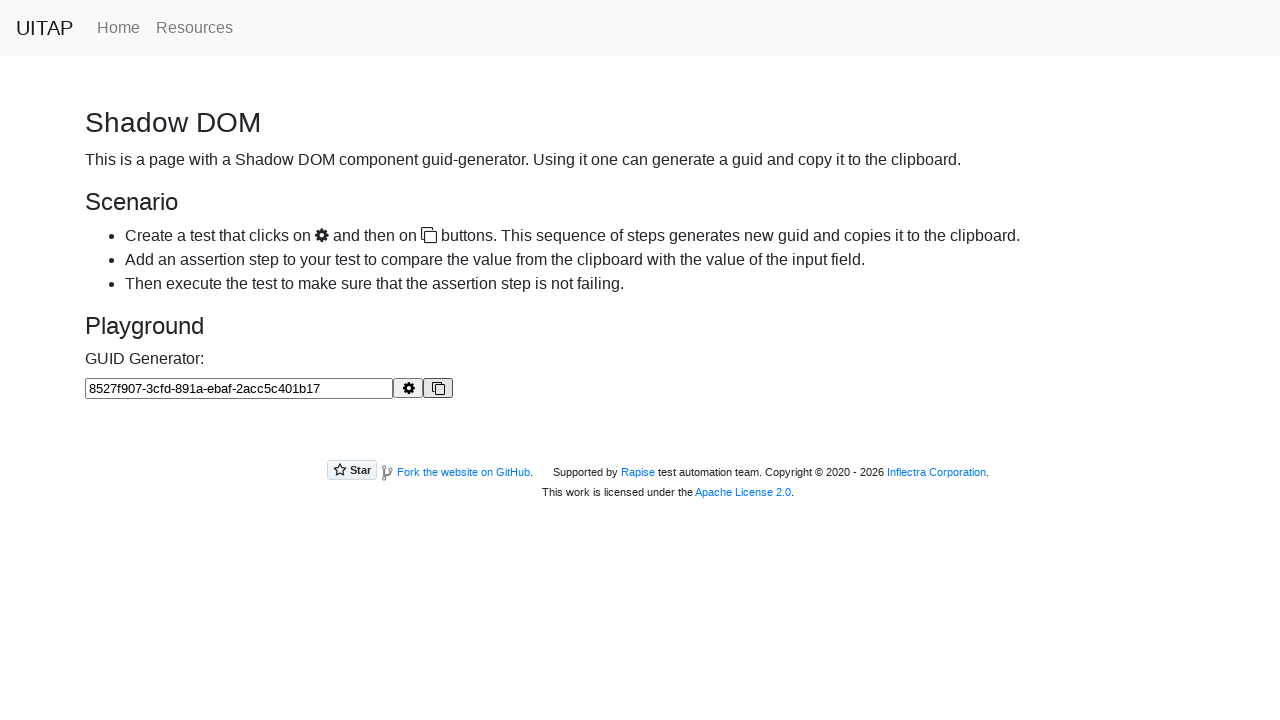